Tests table sorting by clicking the Due column header and verifying the values are sorted in ascending order

Starting URL: http://the-internet.herokuapp.com/tables

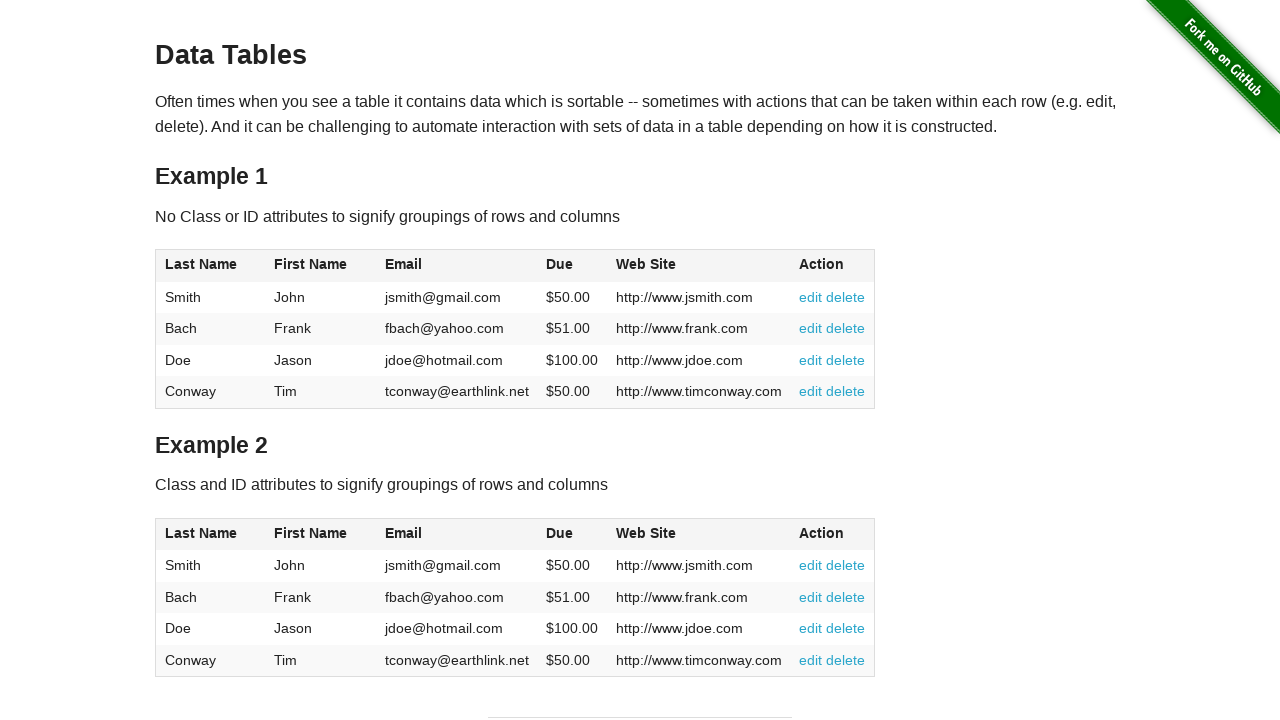

Clicked Due column header to sort table at (572, 266) on #table1 thead tr th:nth-of-type(4)
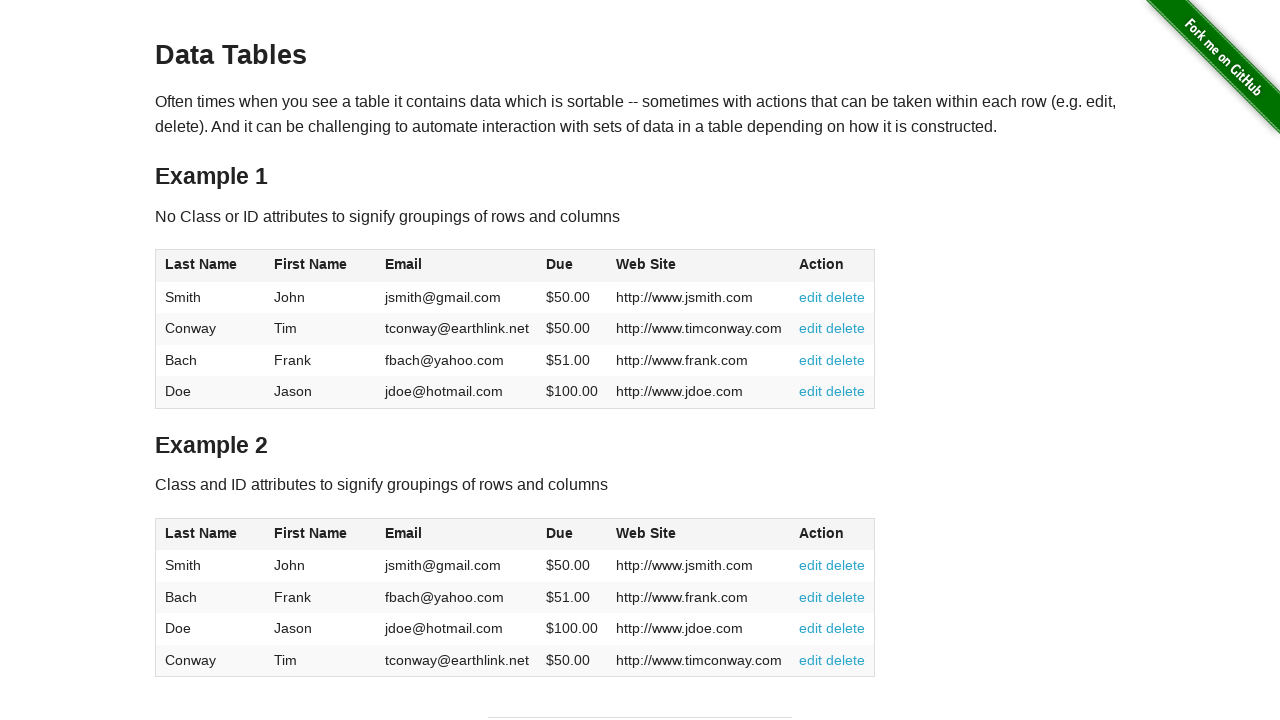

Verified table data loaded after sorting by Due column
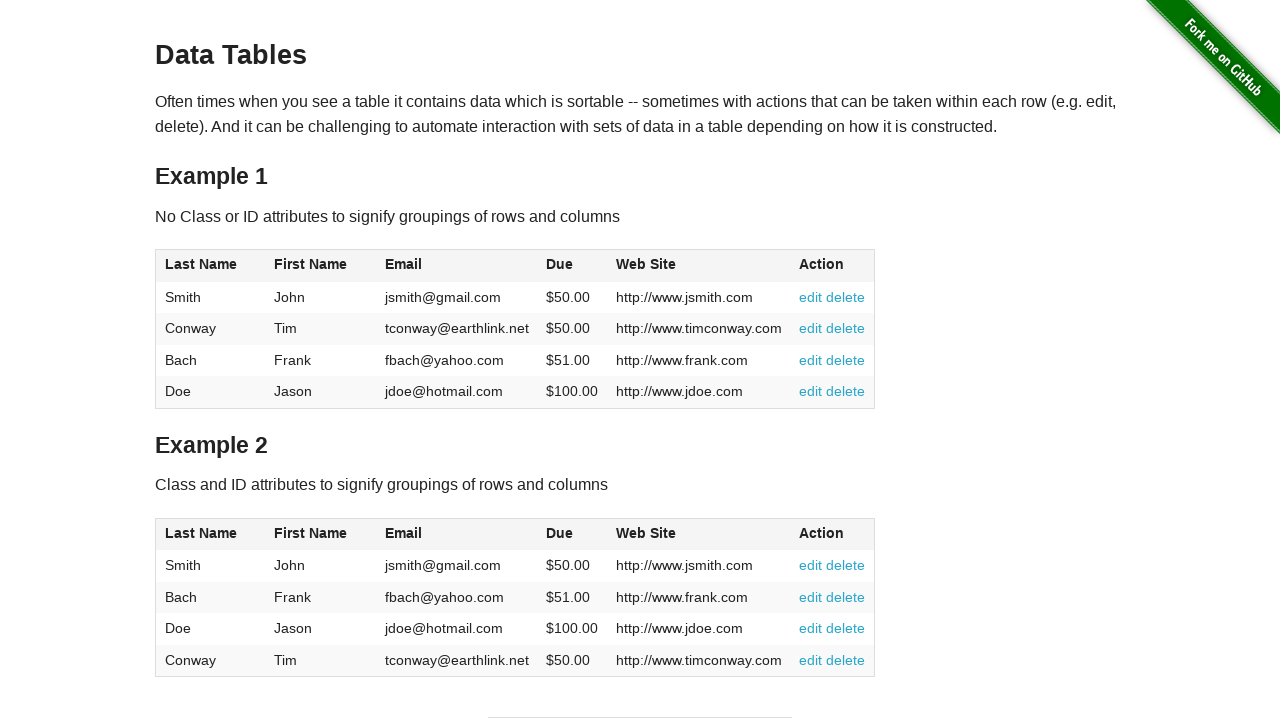

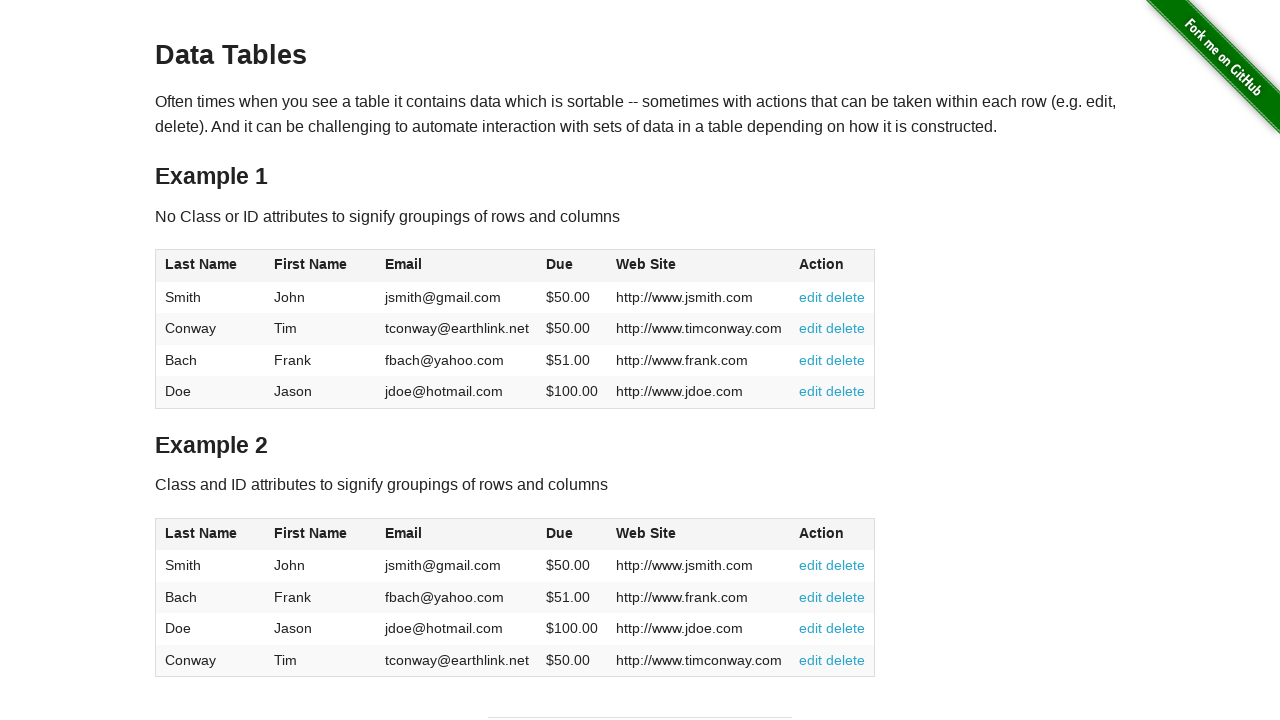